Tests accepting a JavaScript alert by clicking the first button, accepting the alert, and verifying the result message is displayed

Starting URL: https://the-internet.herokuapp.com/javascript_alerts

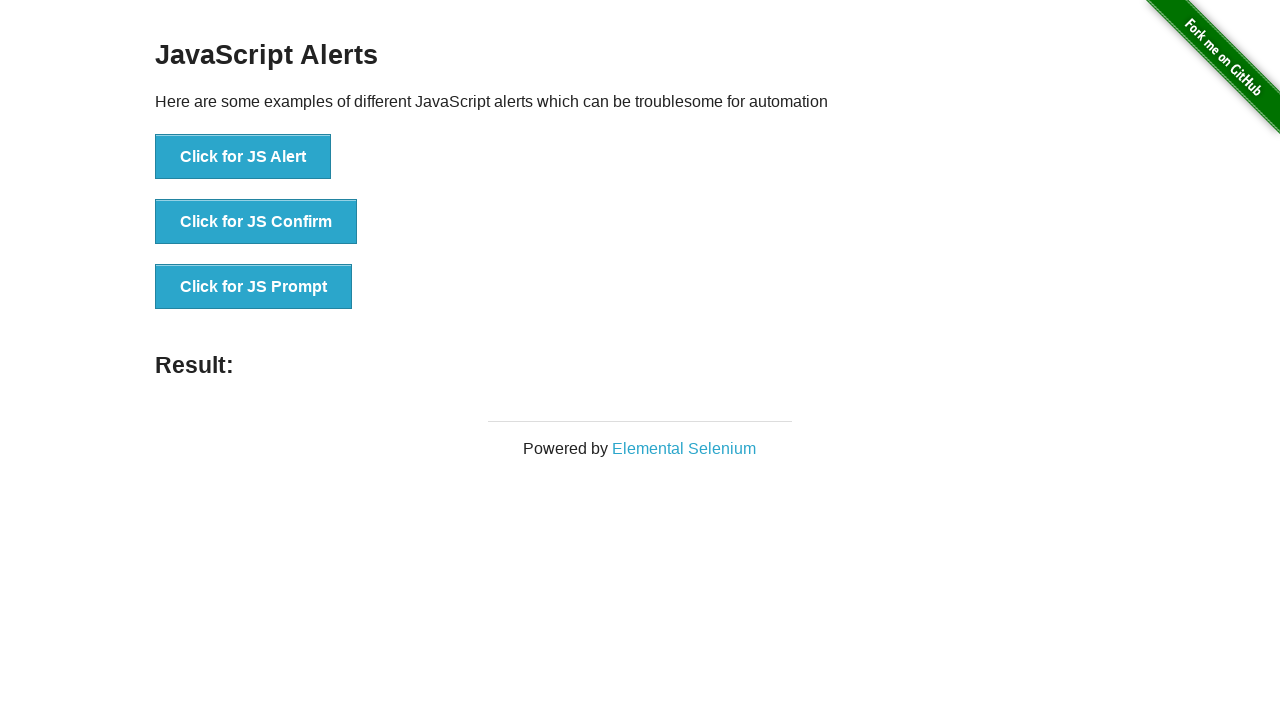

Clicked the 'Click for JS Alert' button to trigger JavaScript alert at (243, 157) on button:has-text('Click for JS Alert')
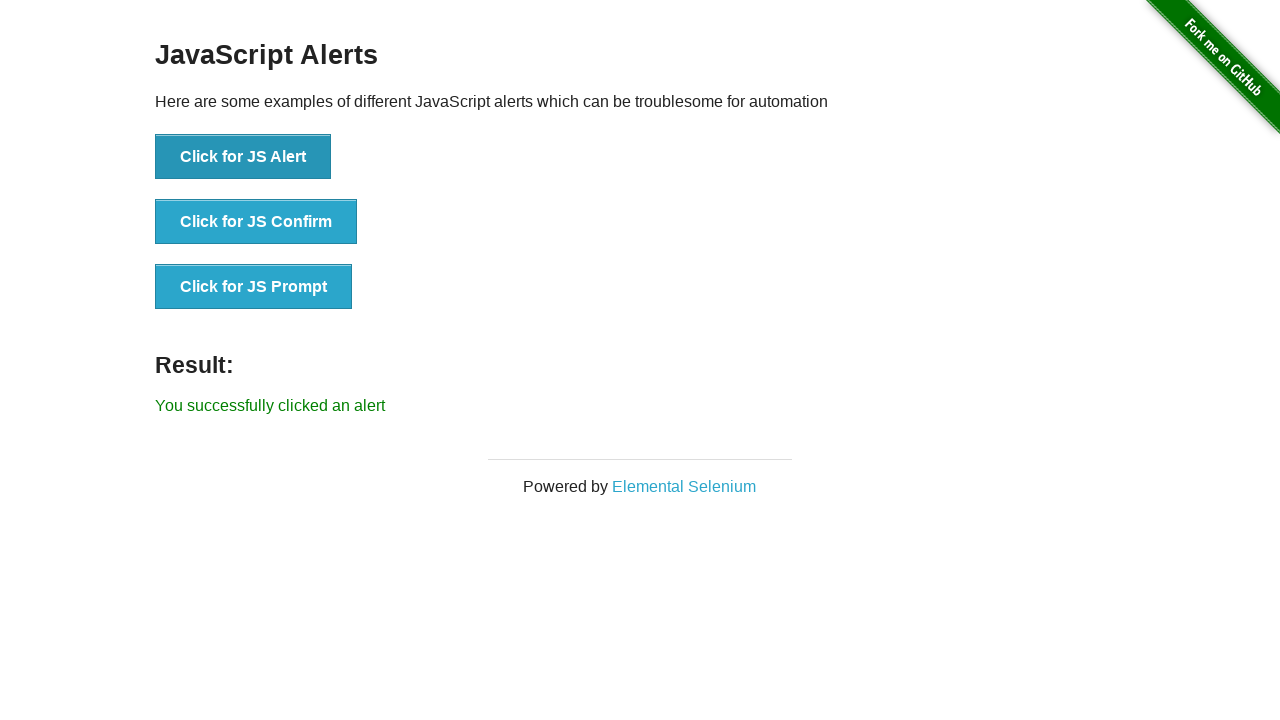

Set up dialog handler to automatically accept alerts
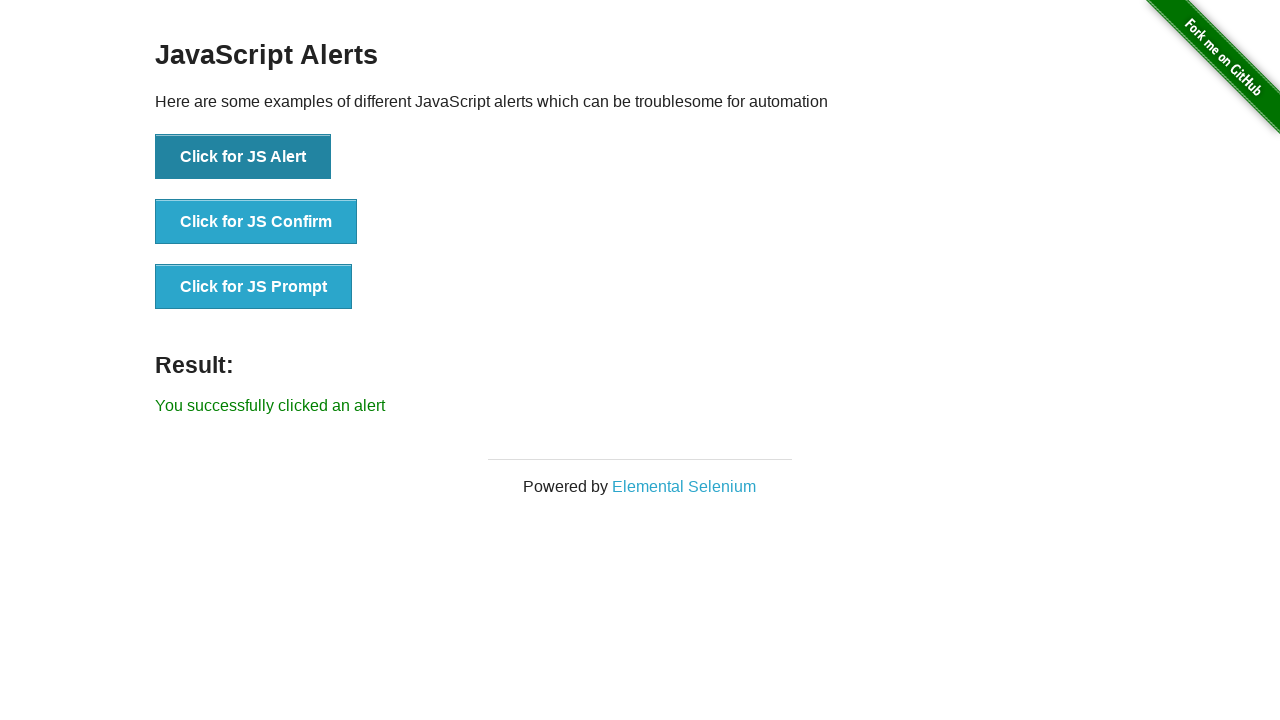

Clicked the 'Click for JS Alert' button again to trigger and accept the alert at (243, 157) on button:has-text('Click for JS Alert')
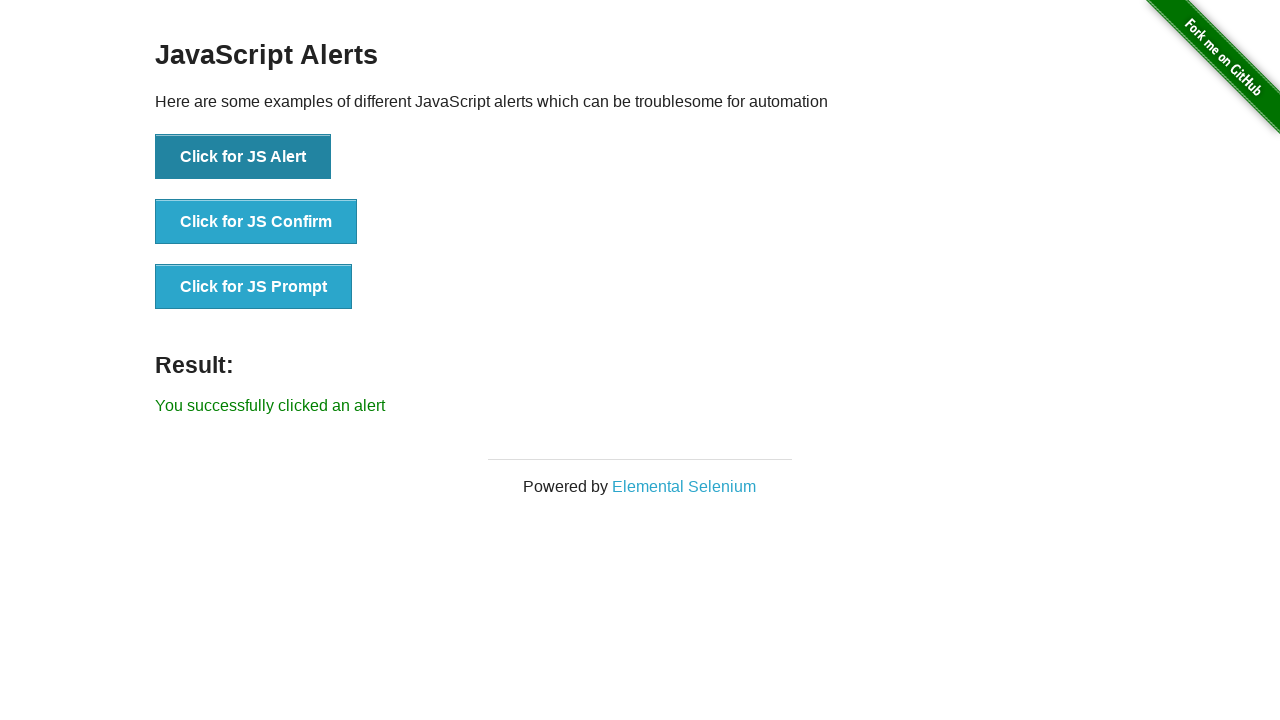

Result message element is now visible on the page
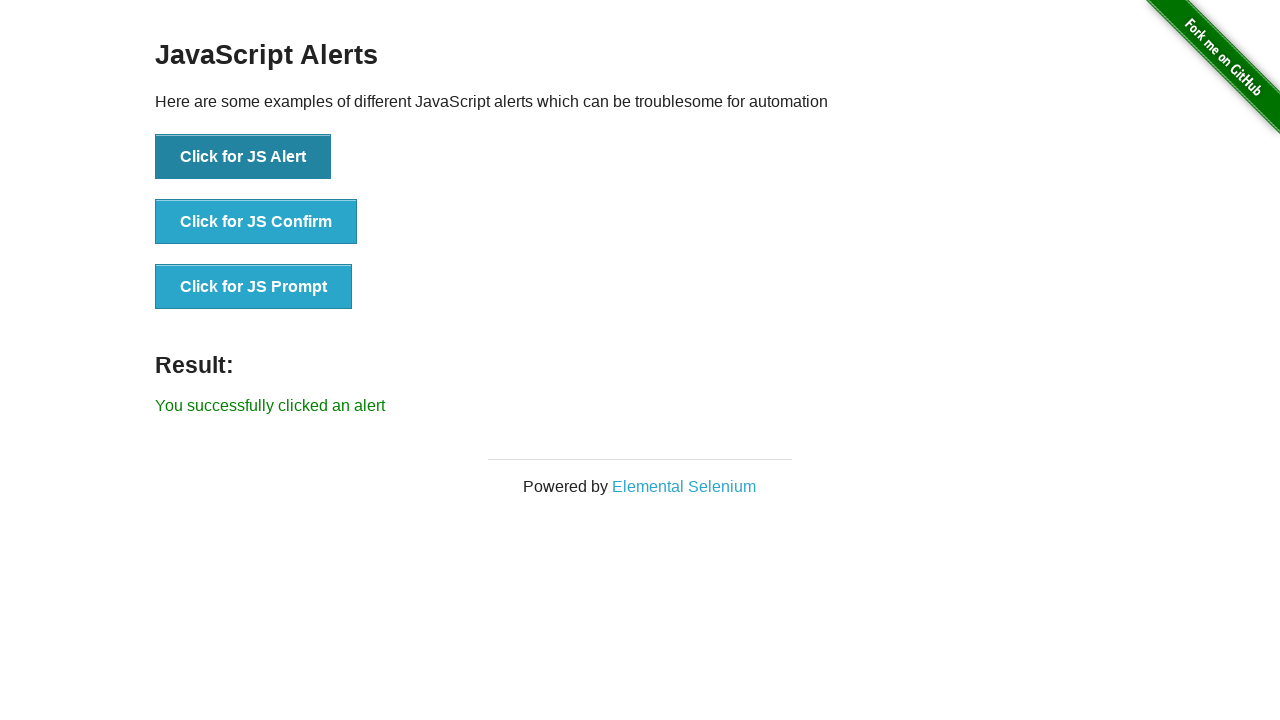

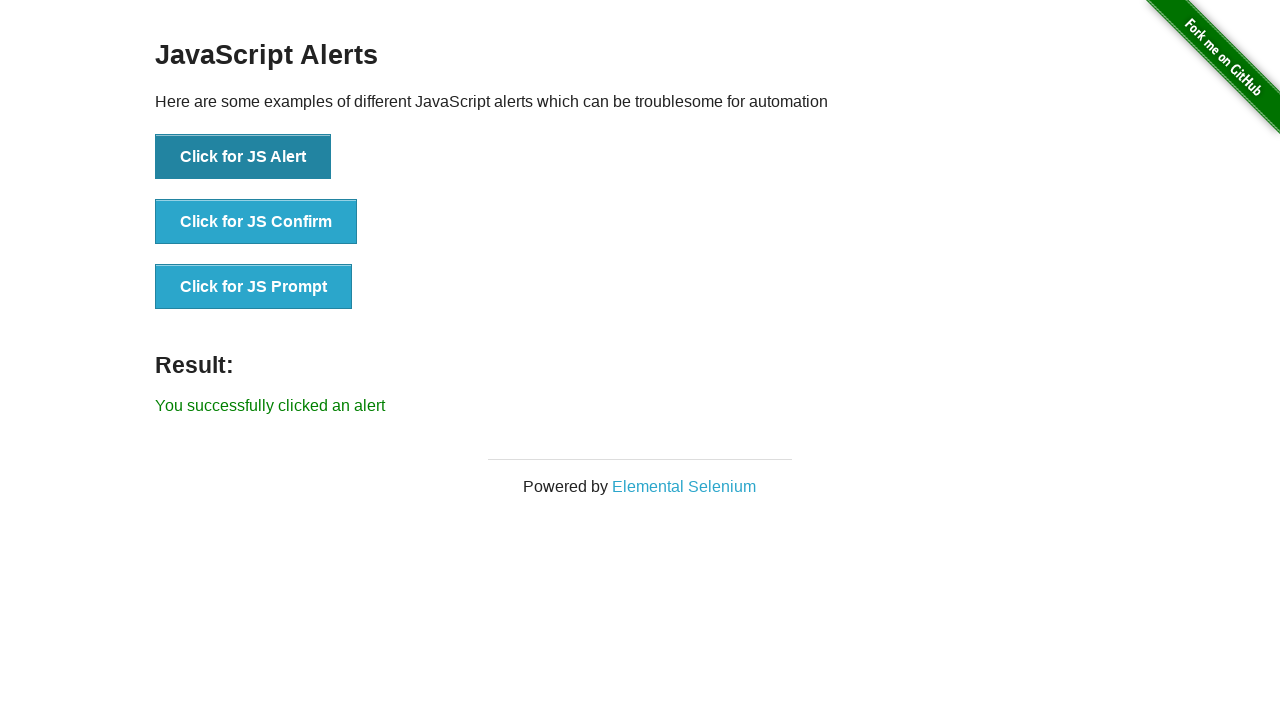